Tests clearing the completed state of all items by toggling the mark-all checkbox

Starting URL: https://demo.playwright.dev/todomvc

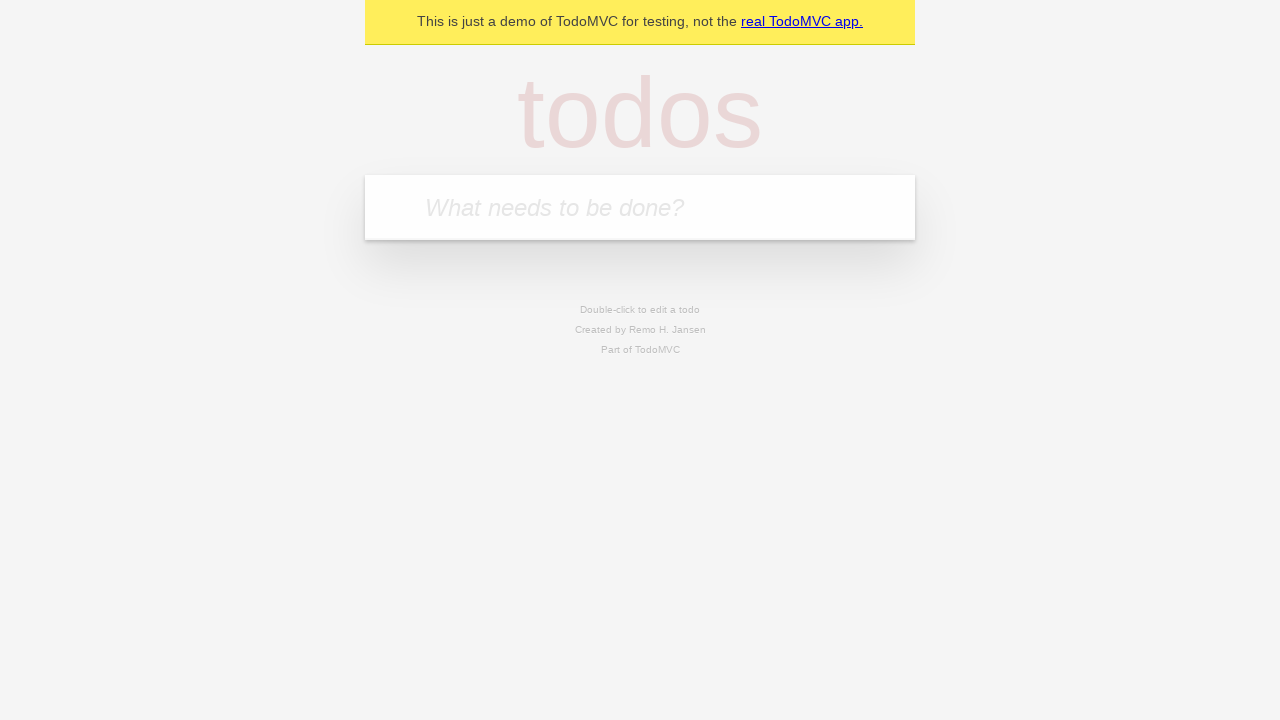

Filled todo input with 'buy some cheese' on internal:attr=[placeholder="What needs to be done?"i]
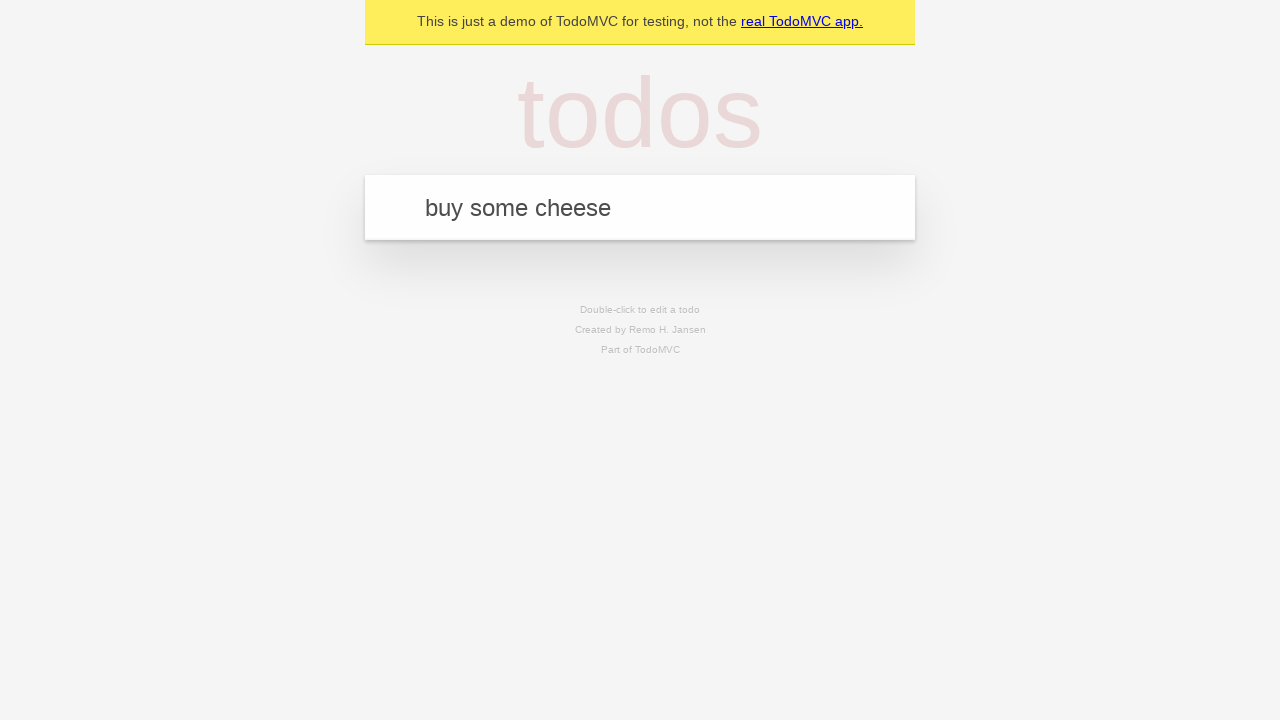

Pressed Enter to add first todo item on internal:attr=[placeholder="What needs to be done?"i]
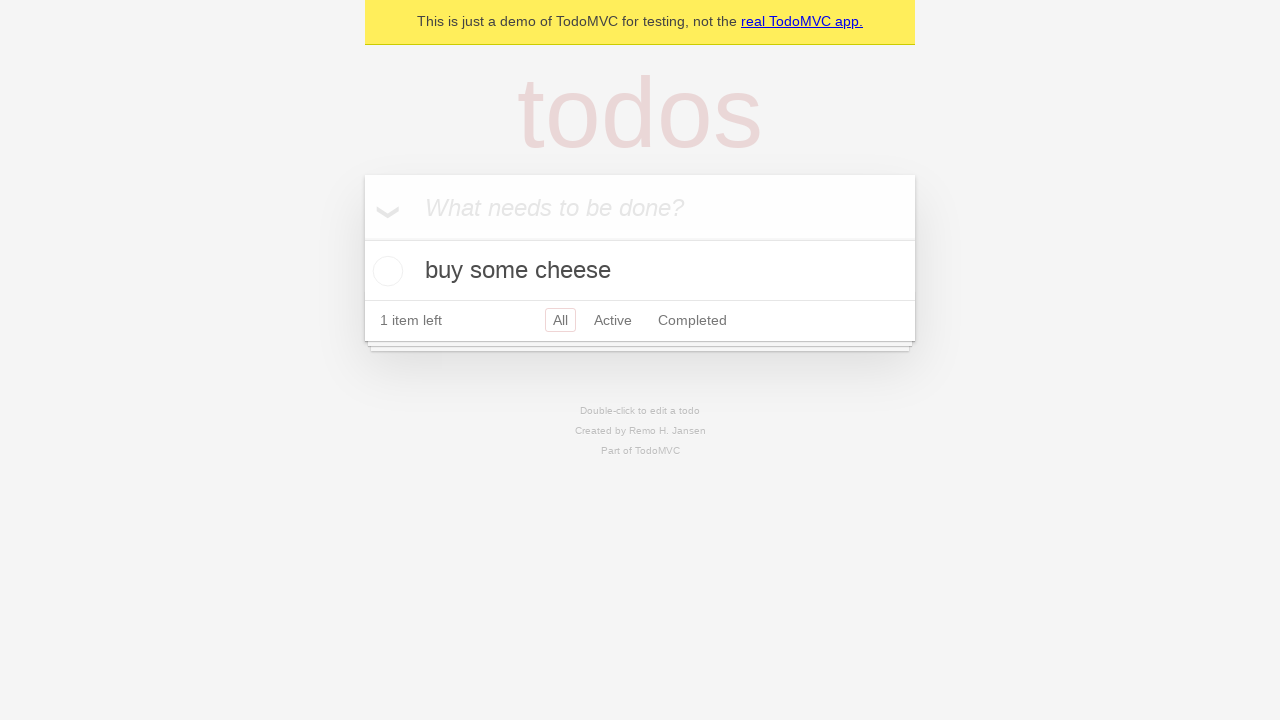

Filled todo input with 'feed the cat' on internal:attr=[placeholder="What needs to be done?"i]
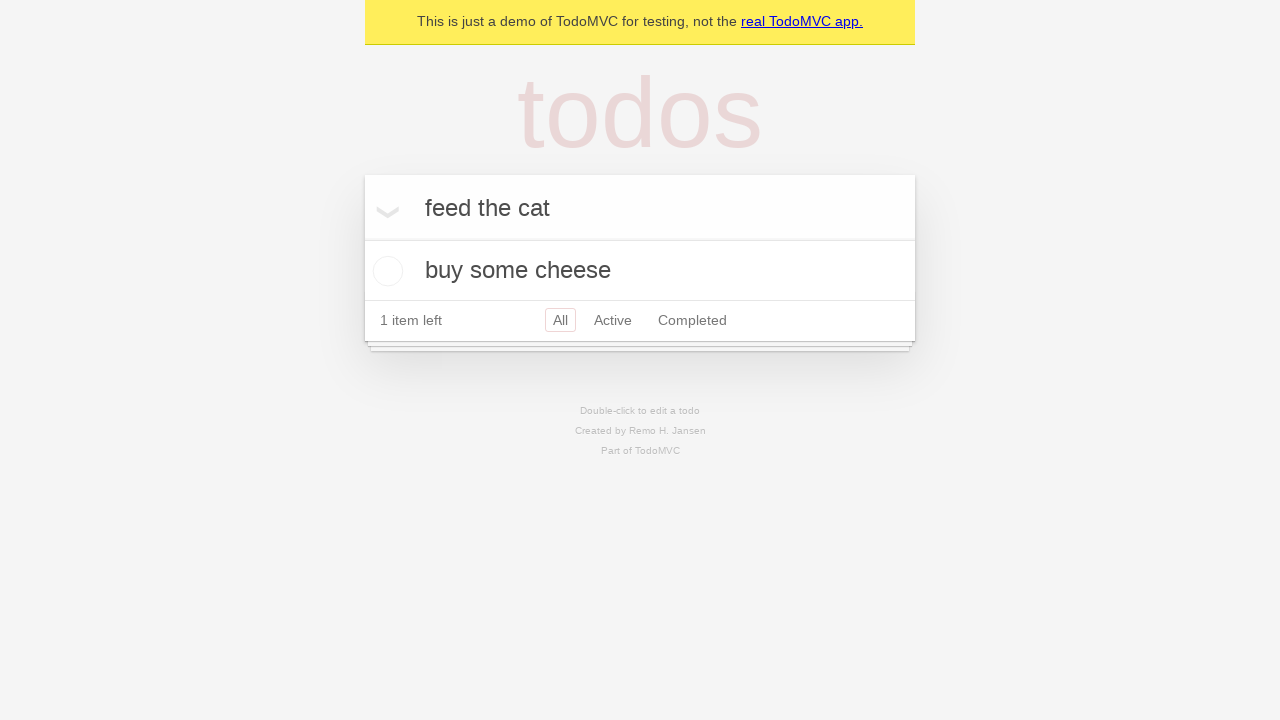

Pressed Enter to add second todo item on internal:attr=[placeholder="What needs to be done?"i]
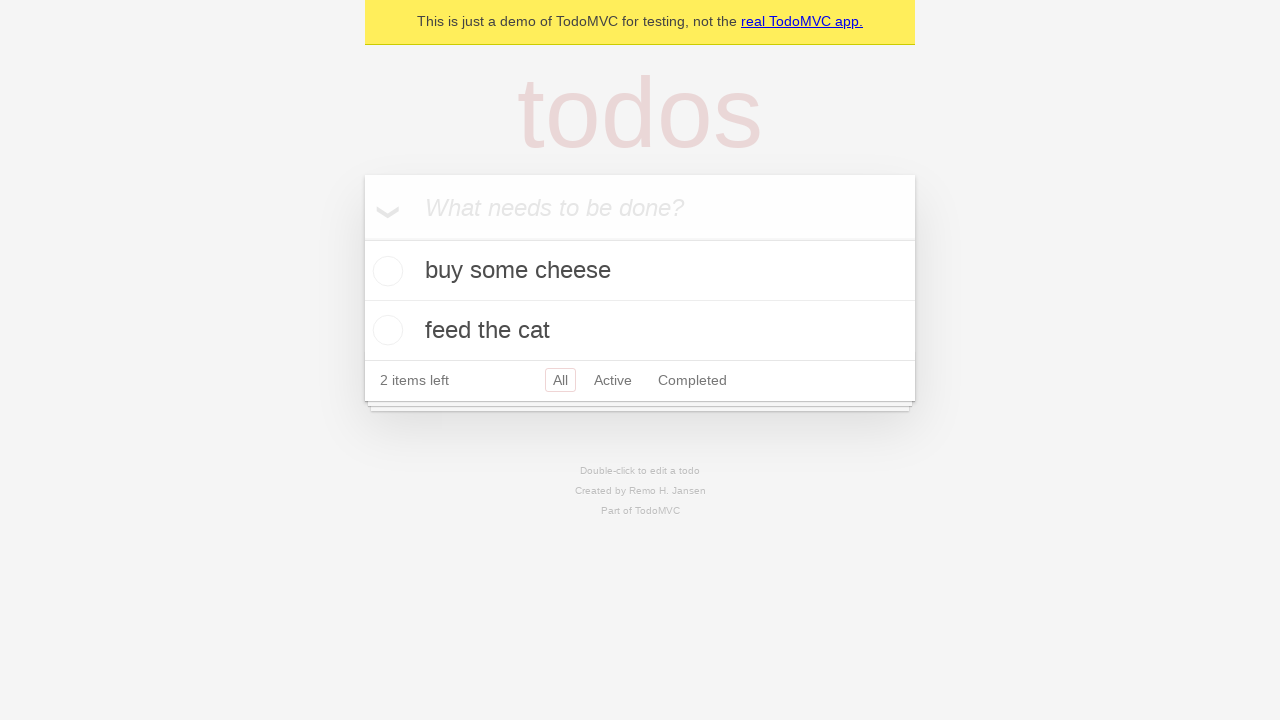

Filled todo input with 'book a doctors appointment' on internal:attr=[placeholder="What needs to be done?"i]
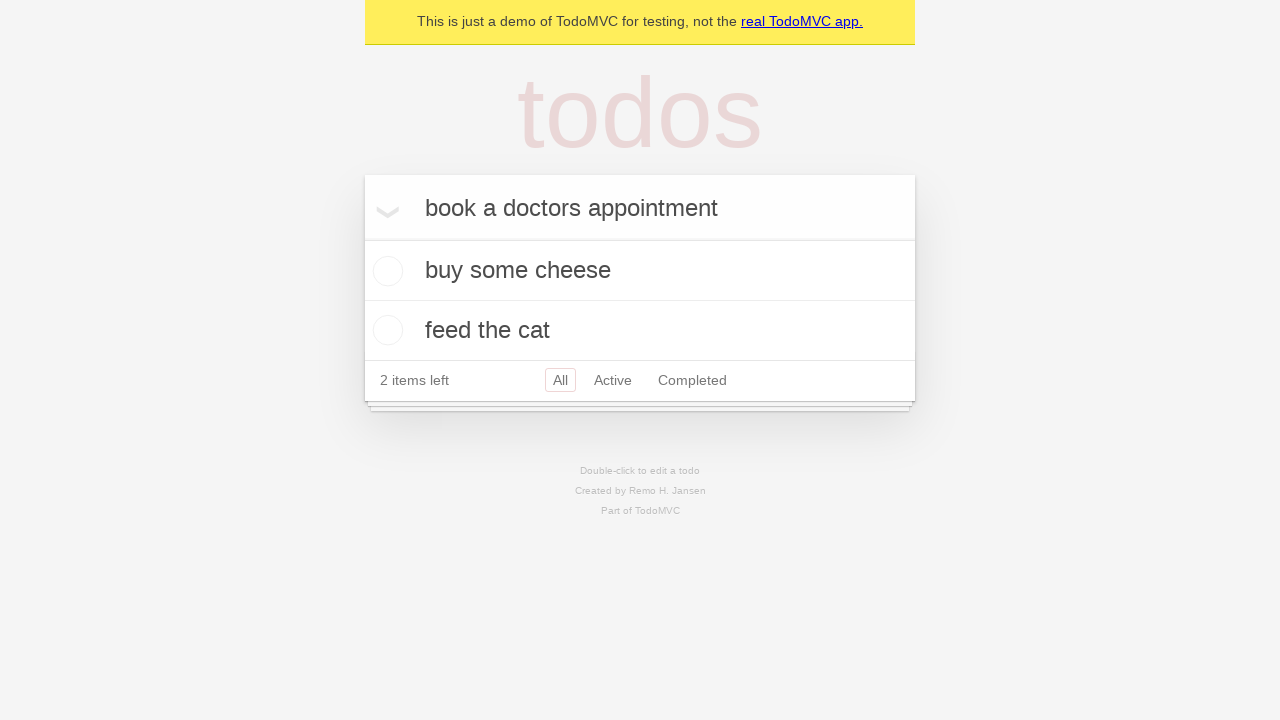

Pressed Enter to add third todo item on internal:attr=[placeholder="What needs to be done?"i]
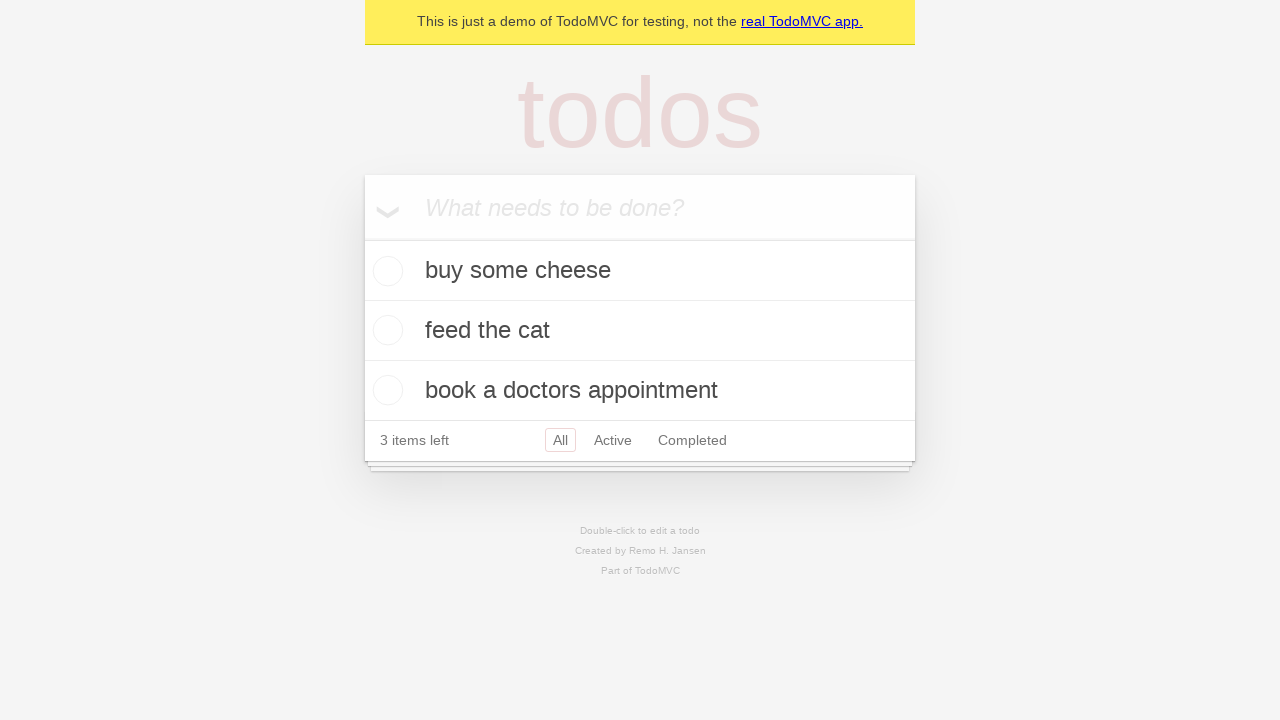

Checked 'Mark all as complete' checkbox to mark all items as completed at (362, 238) on internal:label="Mark all as complete"i
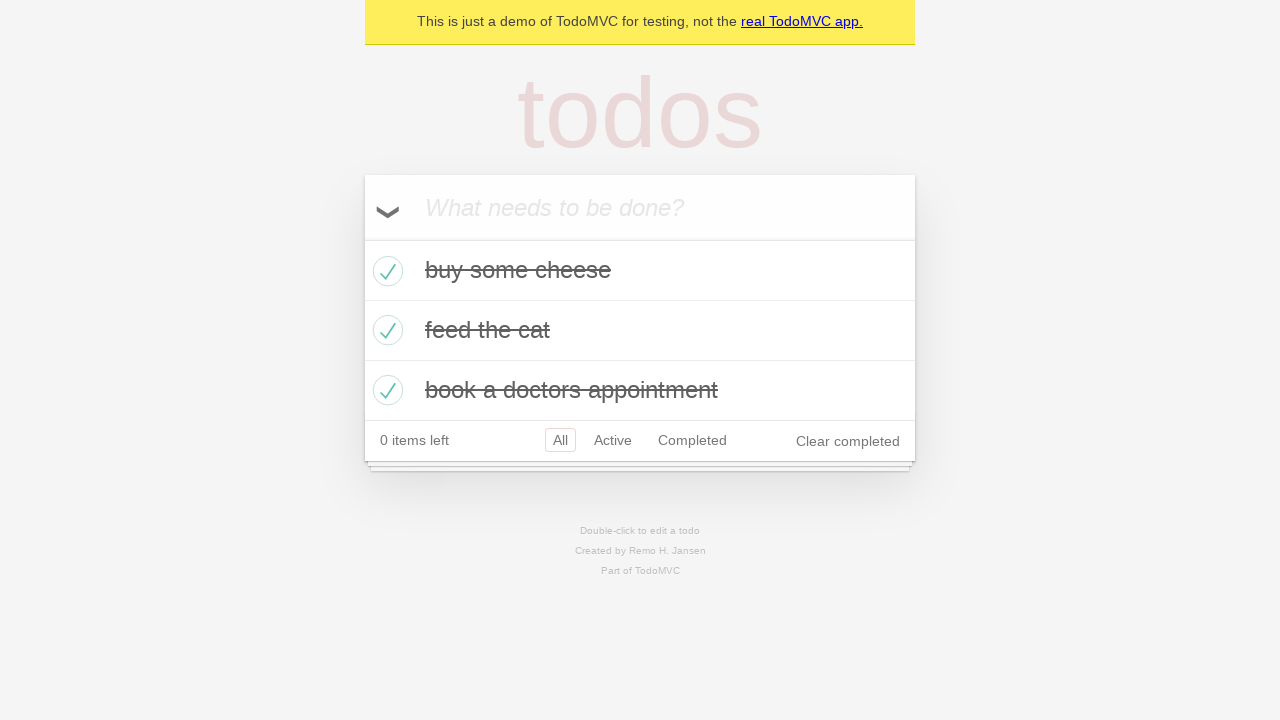

Unchecked 'Mark all as complete' checkbox to clear completed state of all items at (362, 238) on internal:label="Mark all as complete"i
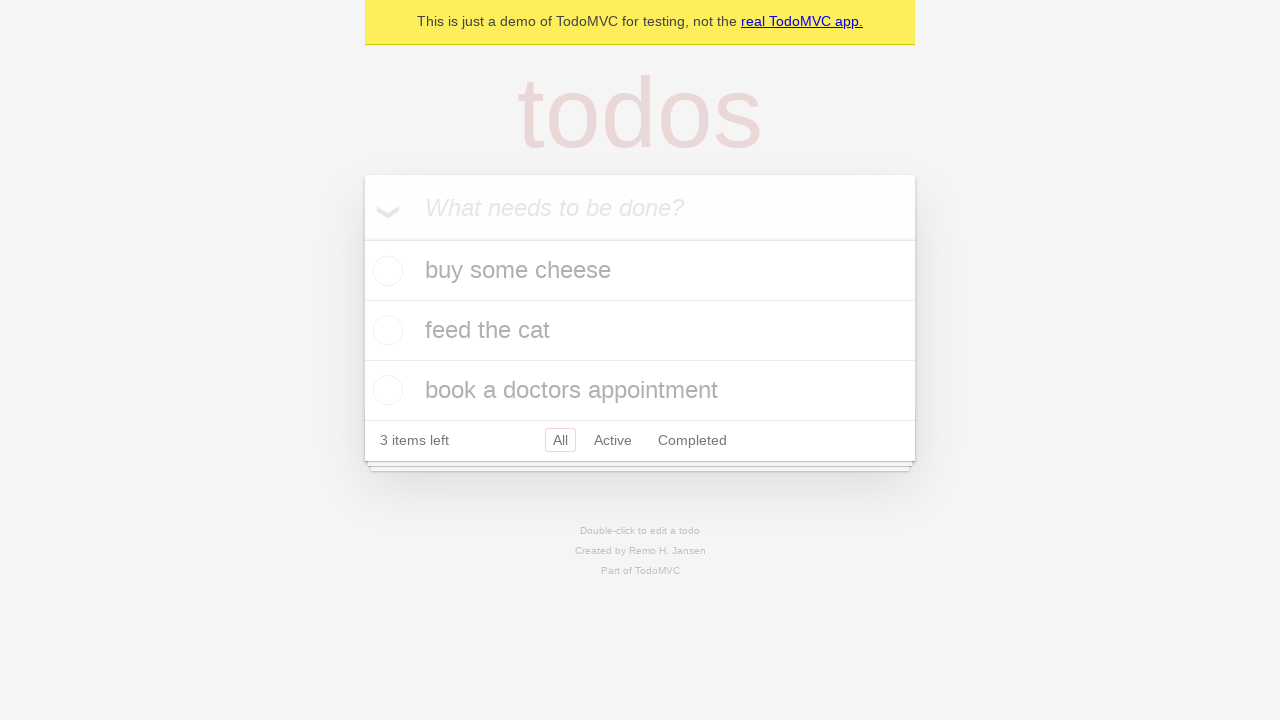

Waited 500ms for items to update their uncompleted state
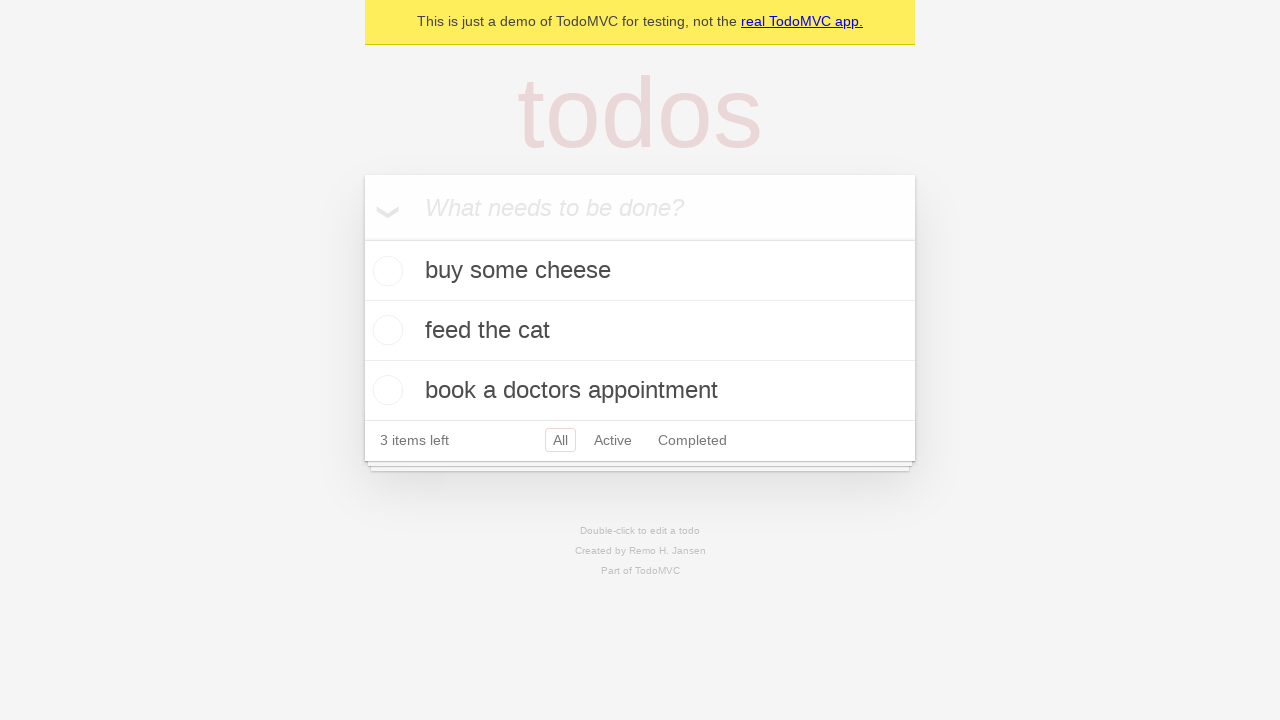

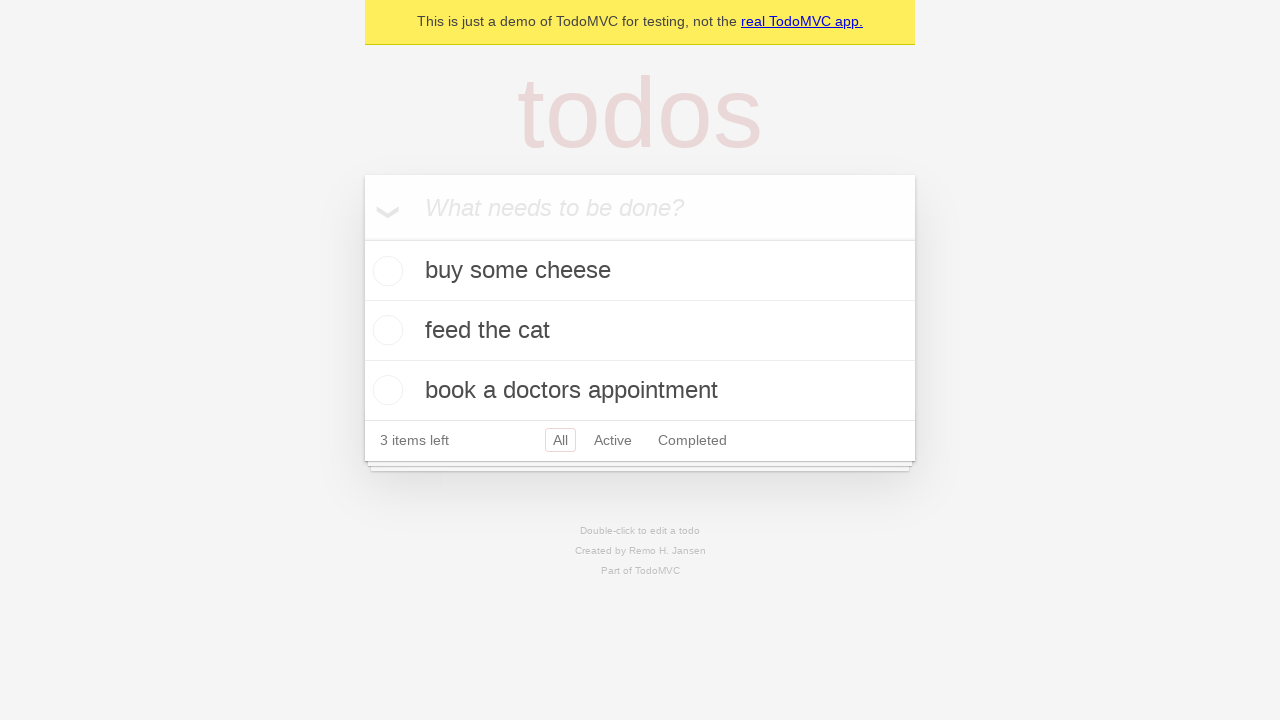